Navigates to a personal GitHub pages site and verifies the page structure by checking for the presence of key elements like the body content and a specific div element.

Starting URL: https://pynishant.github.io/

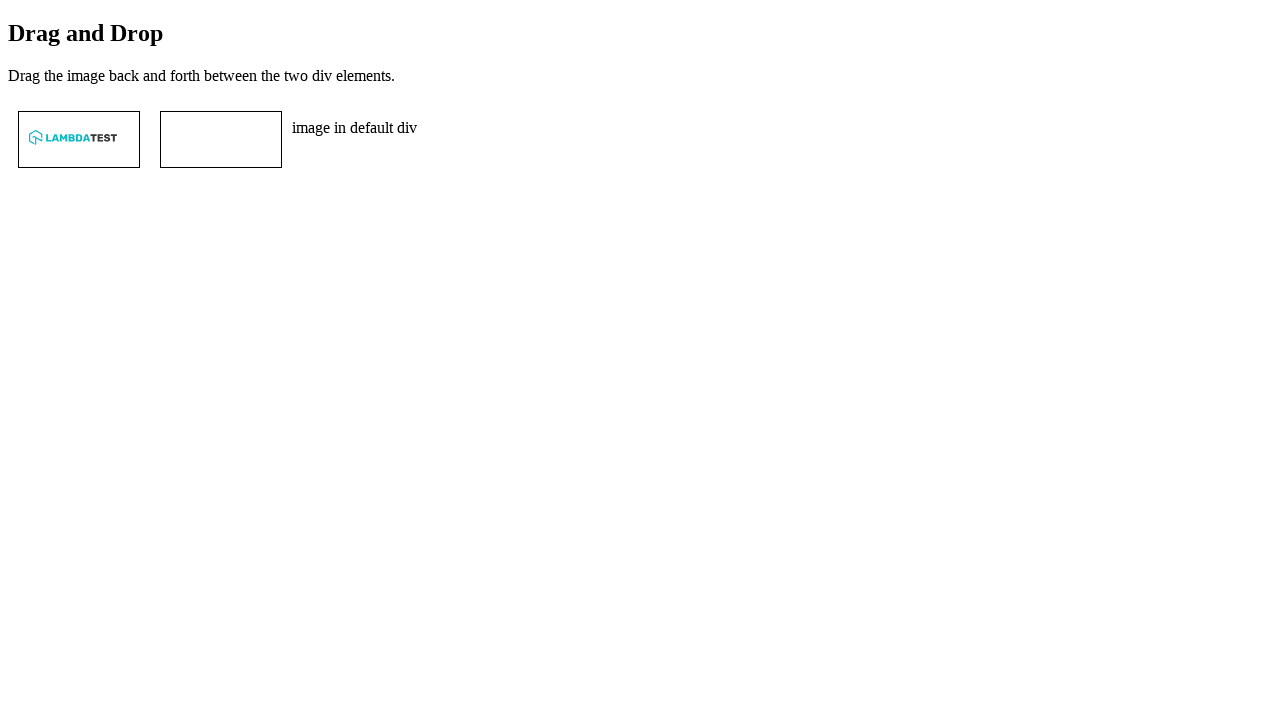

Waited for page DOM content to load
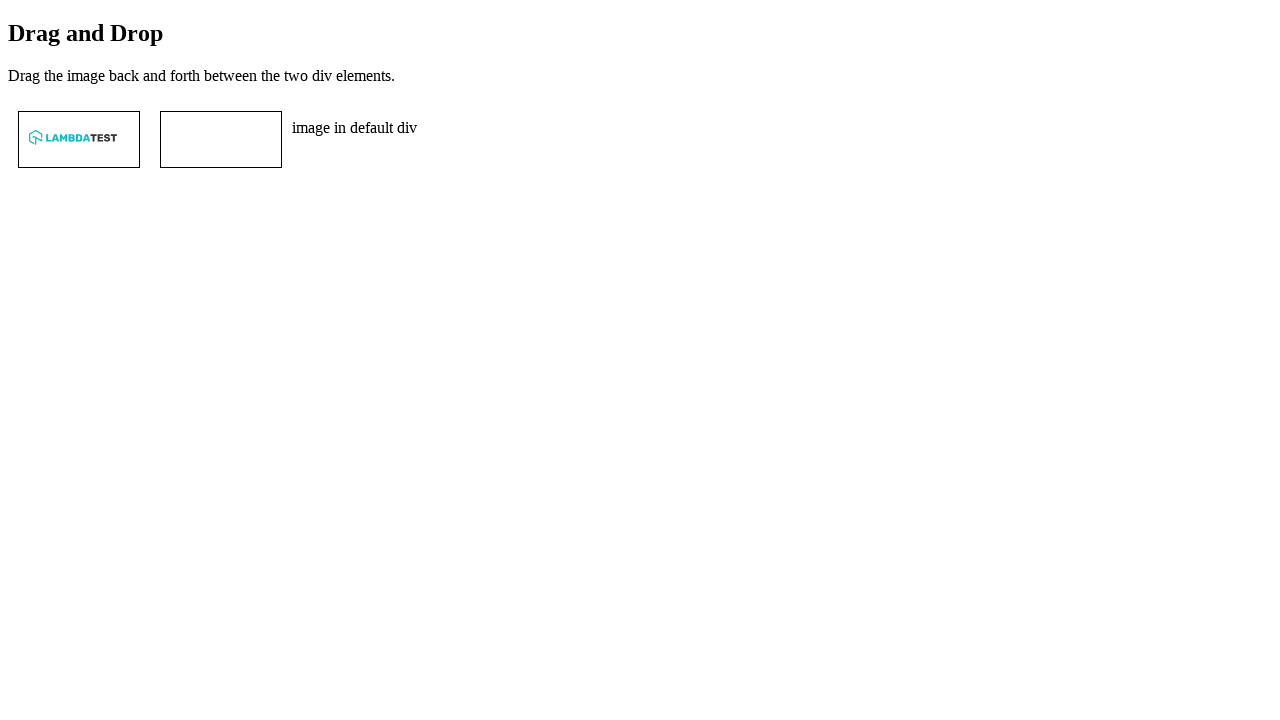

Verified body element is present on page
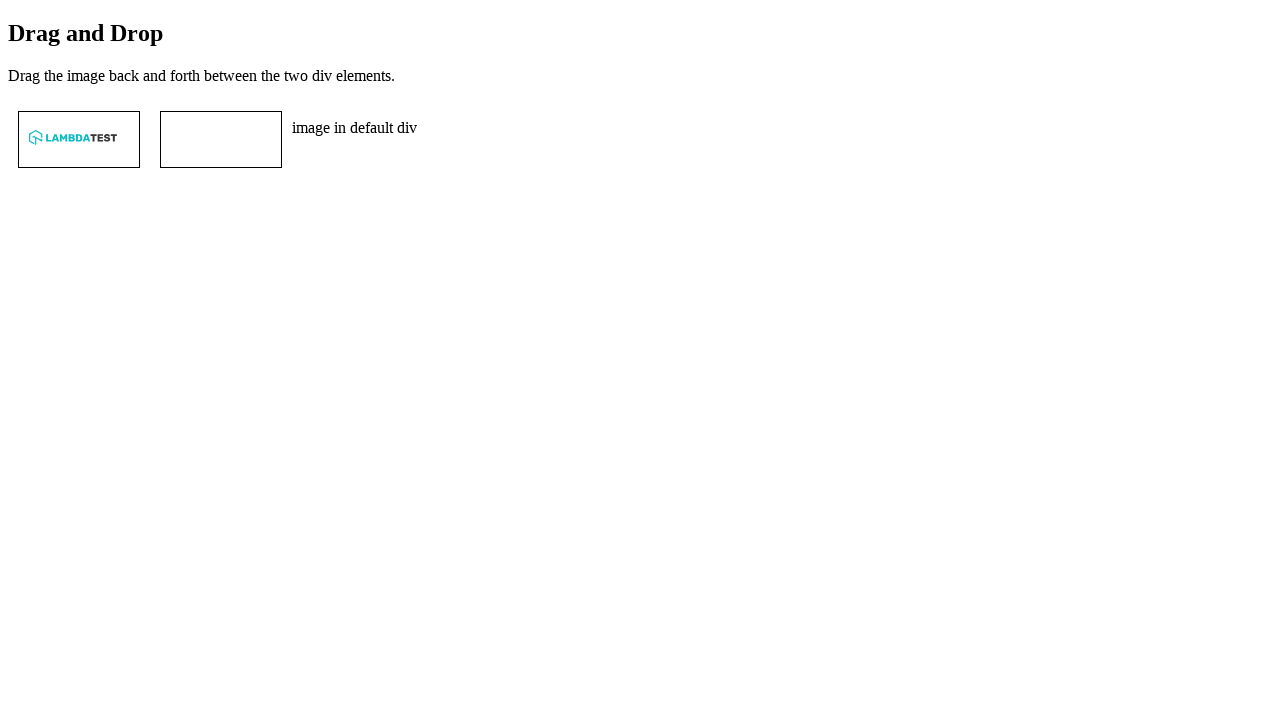

Verified div1 element exists on page
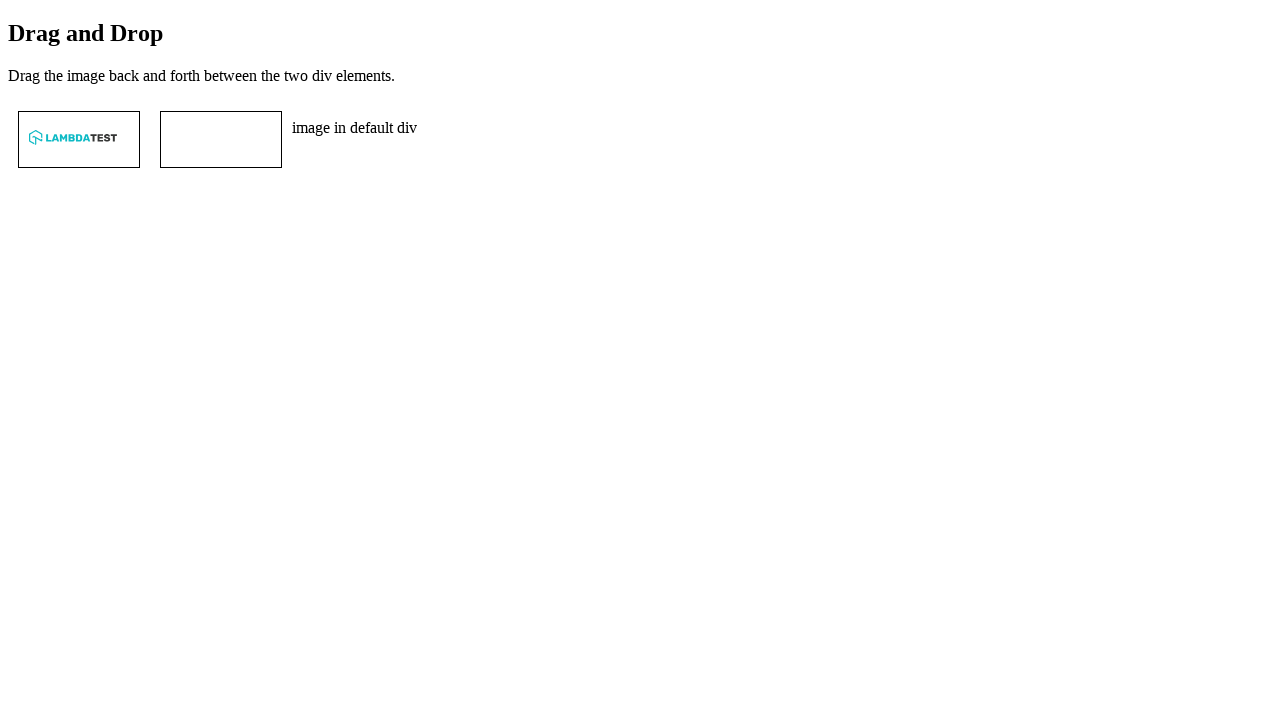

Navigated to view-source URL of GitHub pages site
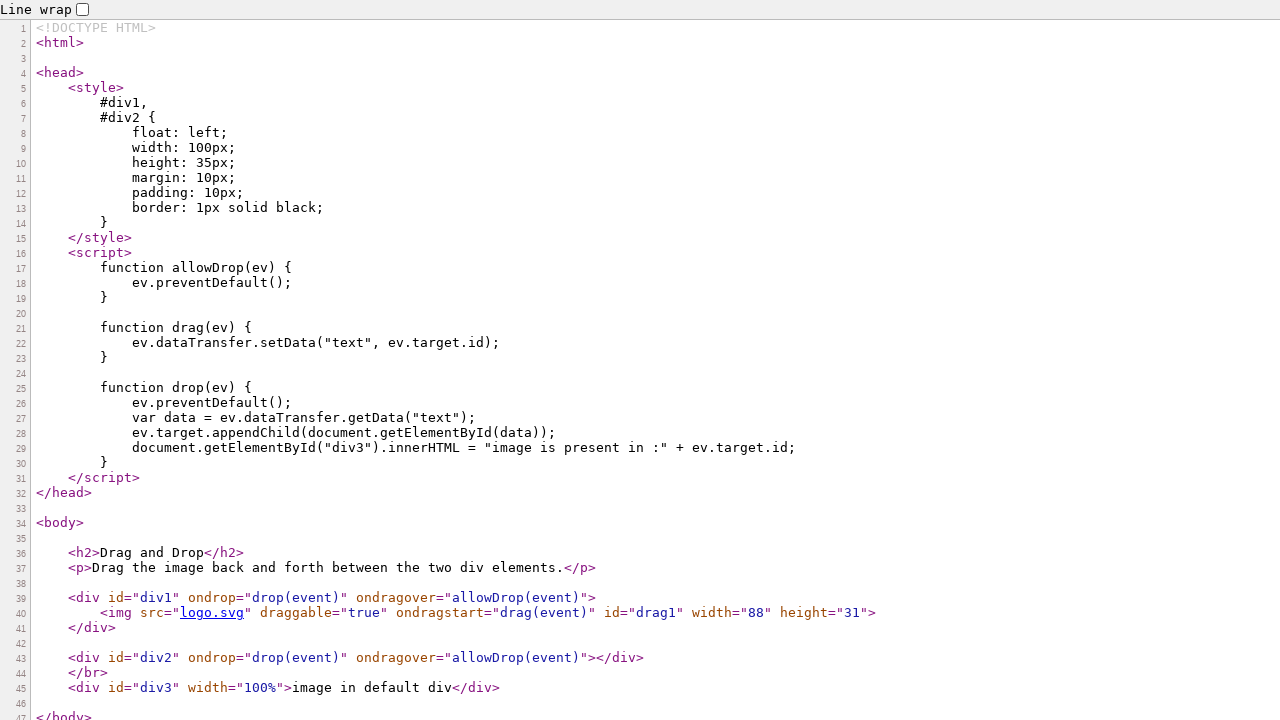

Waited for view-source page DOM content to load
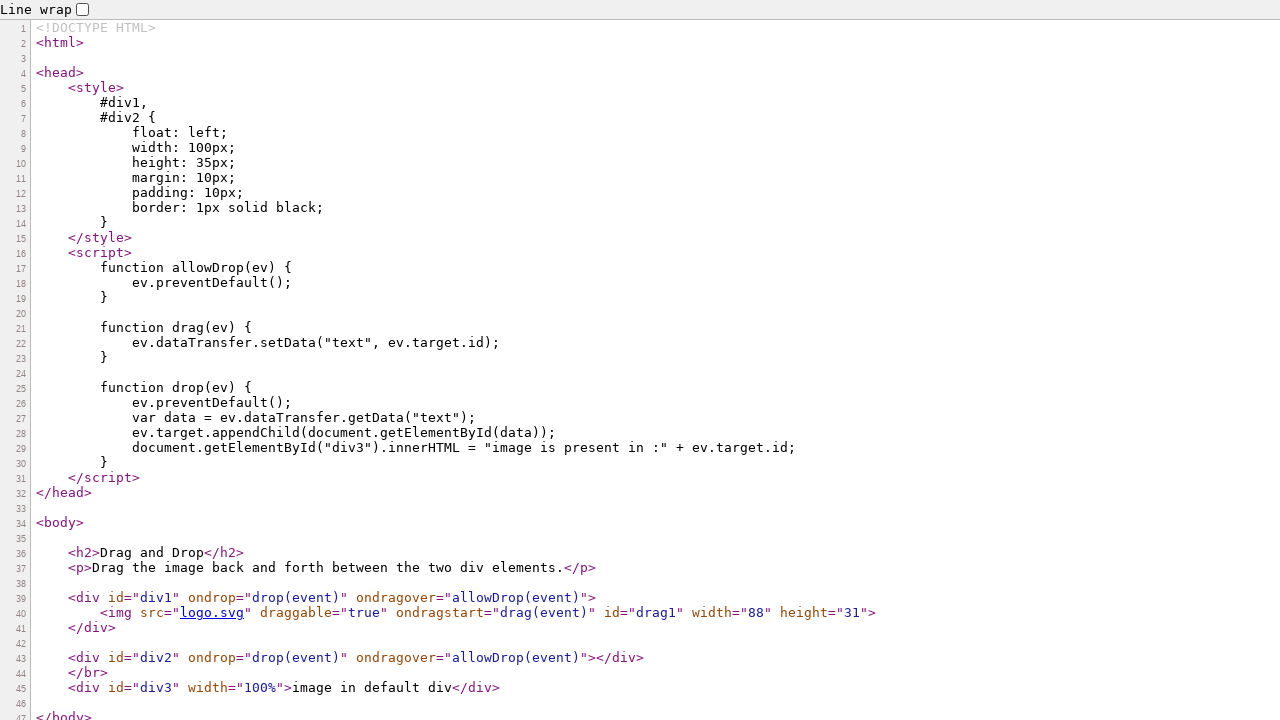

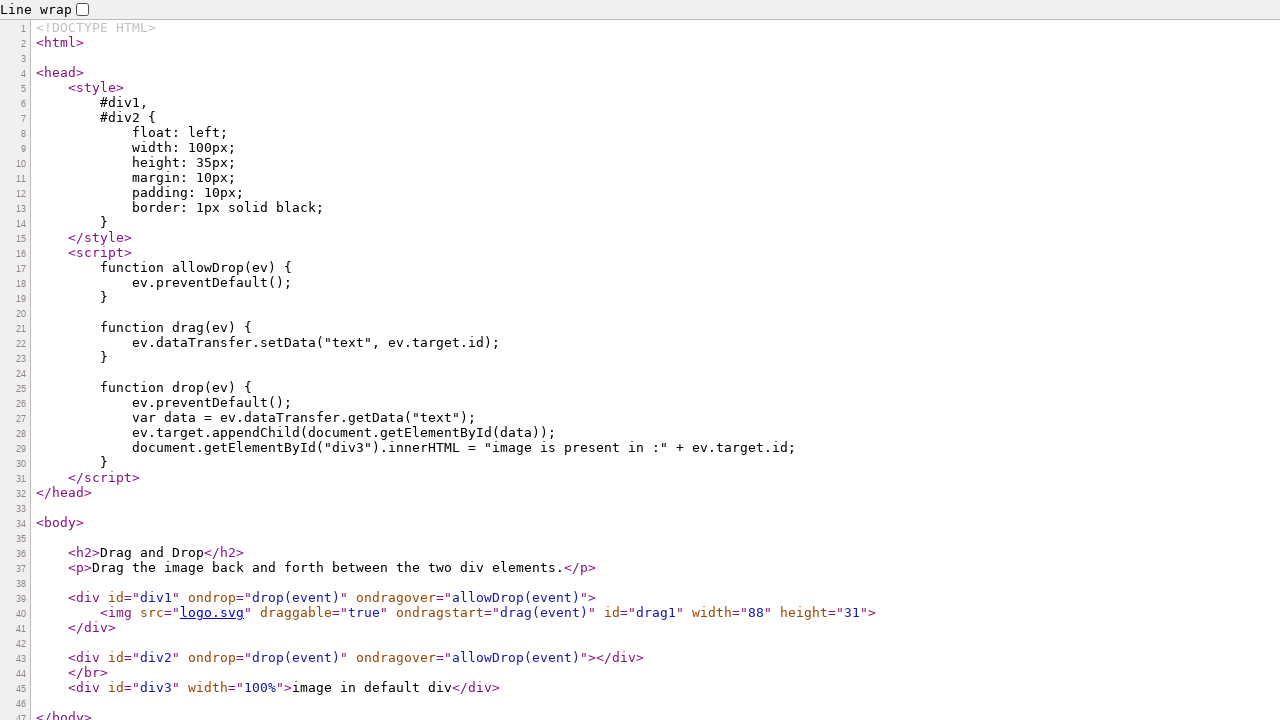